Tests navigation by clicking a link identified by a calculated mathematical text value, then fills out a form with personal information (first name, last name, city, country) and submits it.

Starting URL: http://suninjuly.github.io/find_link_text

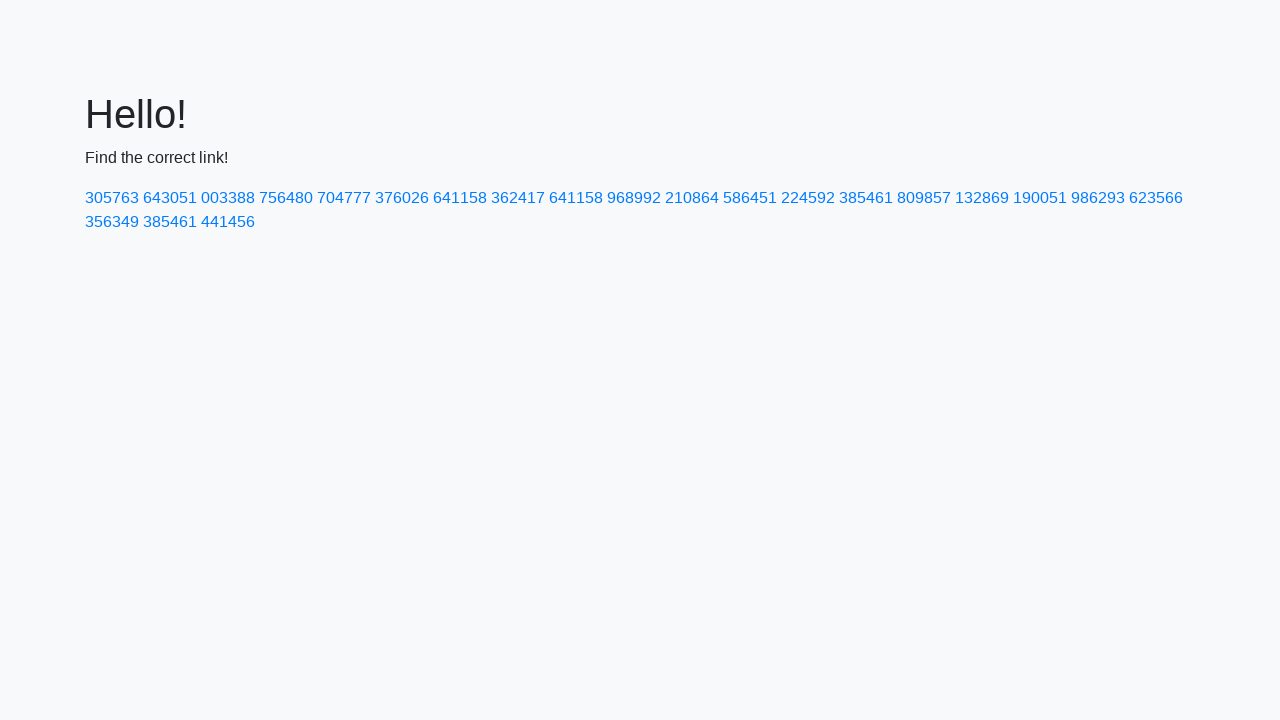

Clicked link with calculated text value: 224592 at (808, 198) on text=224592
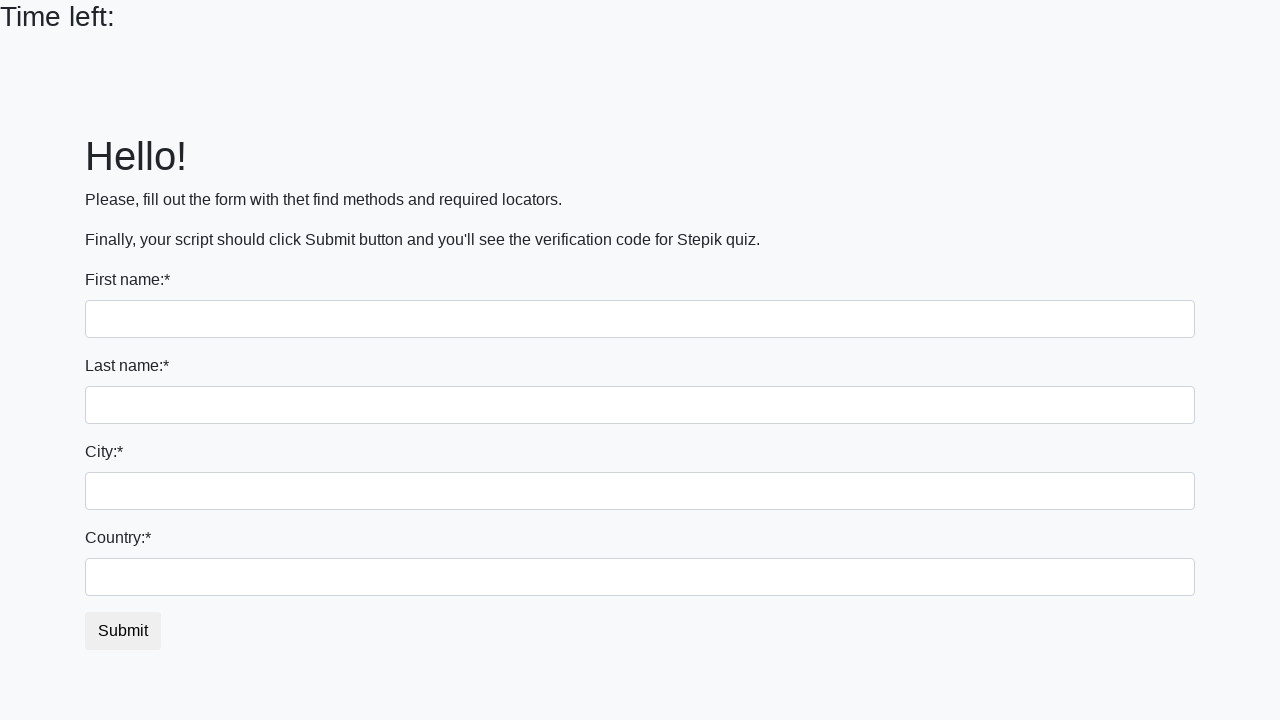

Filled first name field with 'Ivan' on input[name='first_name']
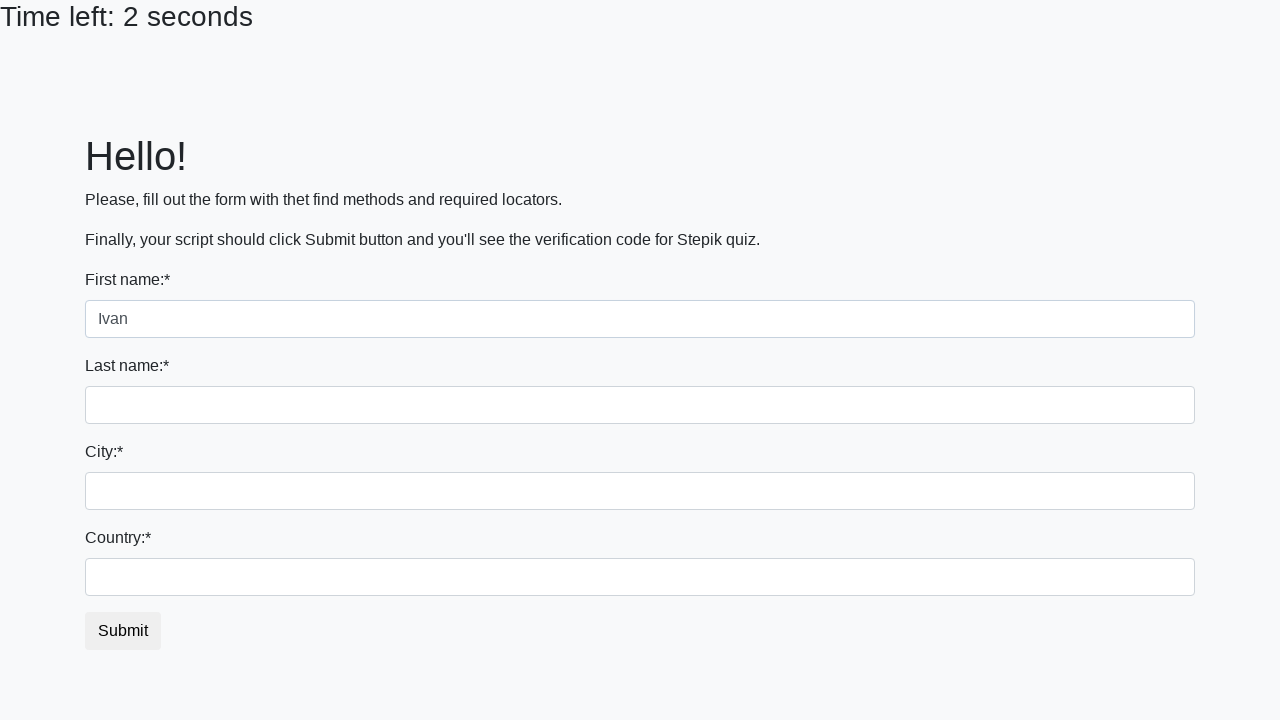

Filled last name field with 'Petrov' on input[name='last_name']
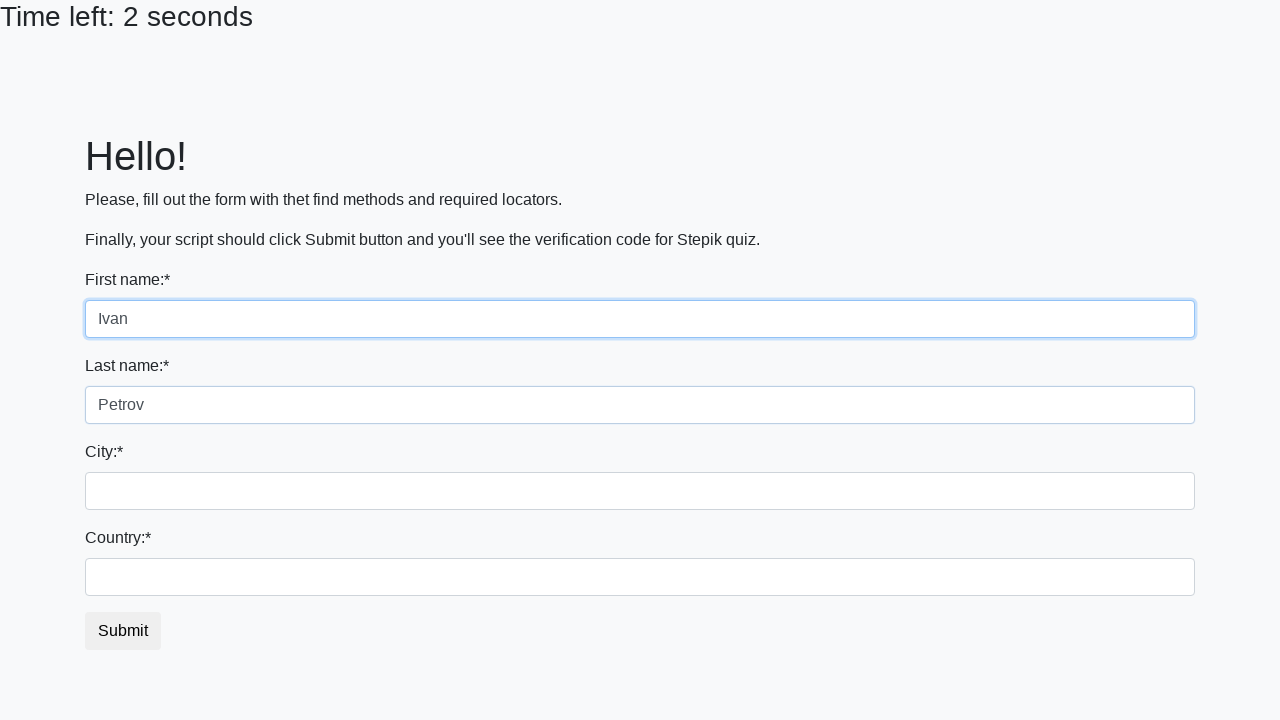

Filled city field with 'Smolensk' on .form-control.city
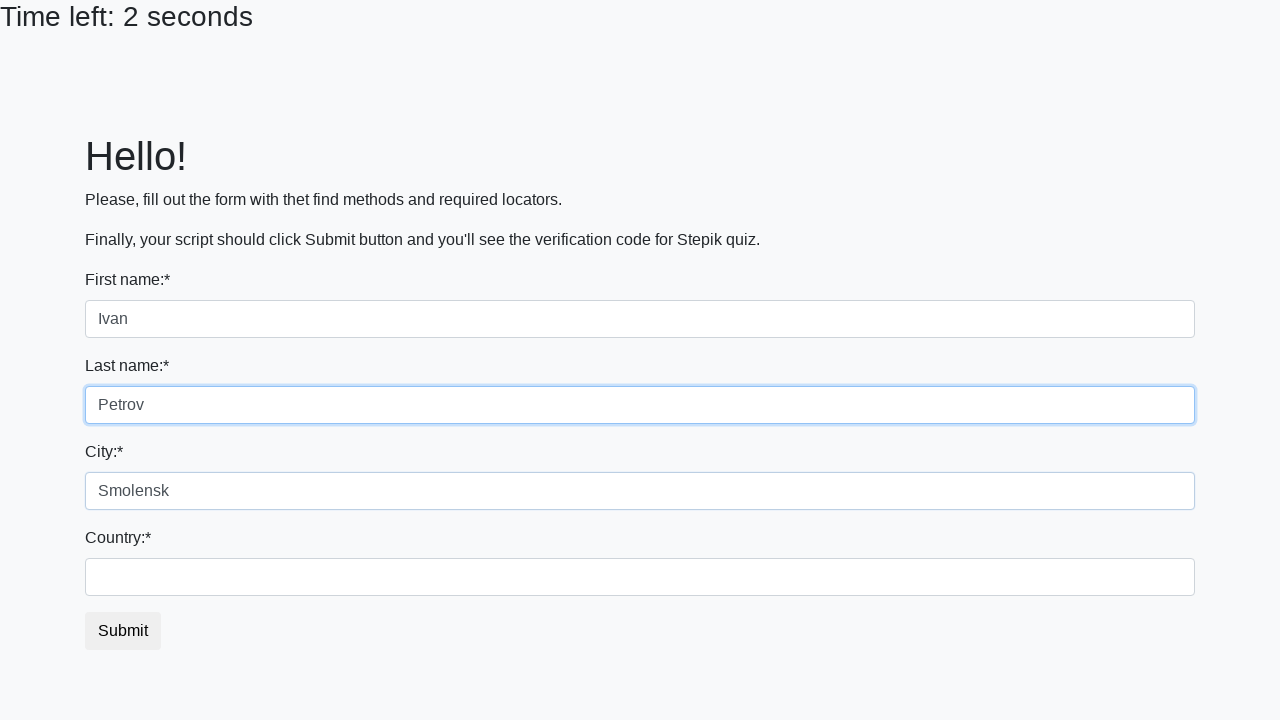

Filled country field with 'Russia' on #country
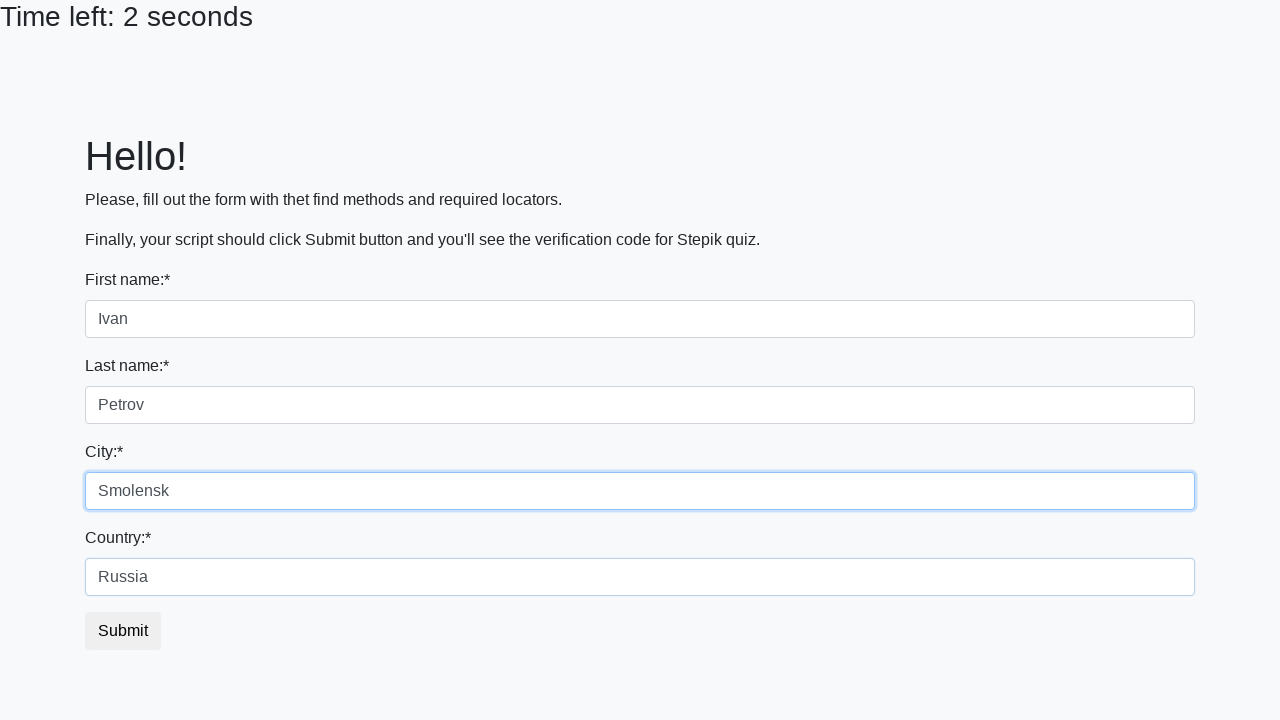

Clicked submit button to complete form submission at (123, 631) on button.btn
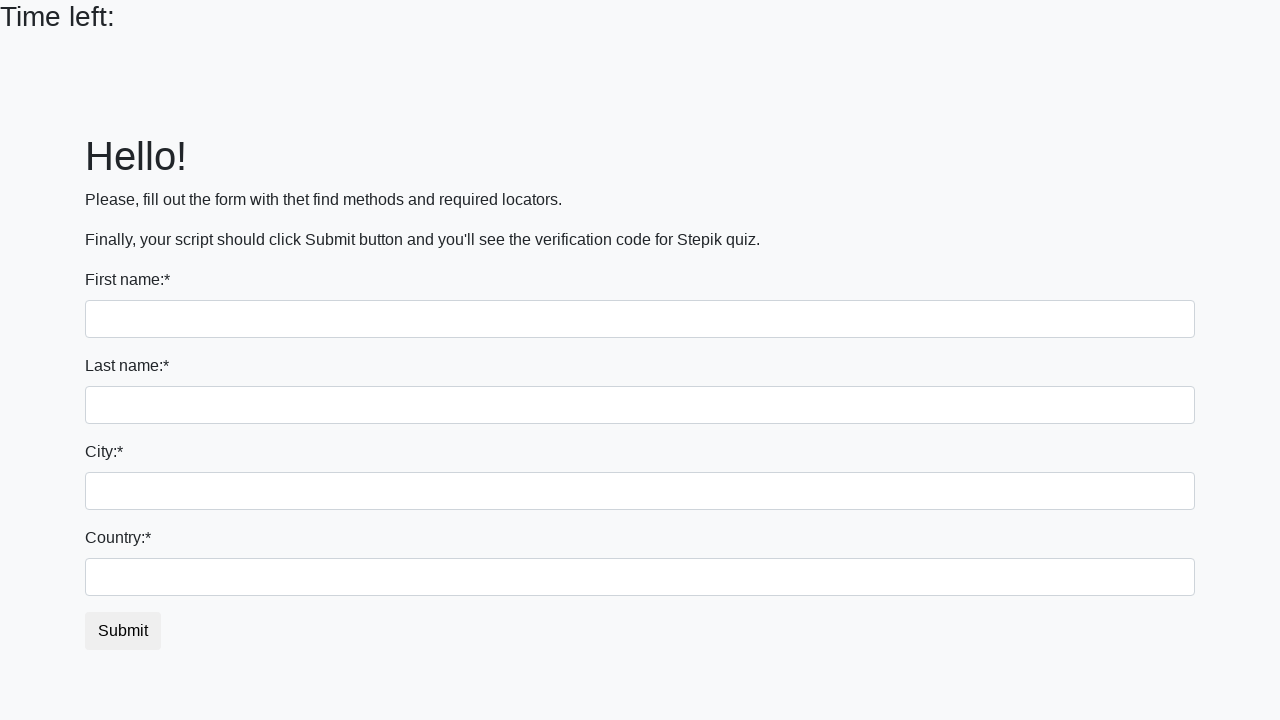

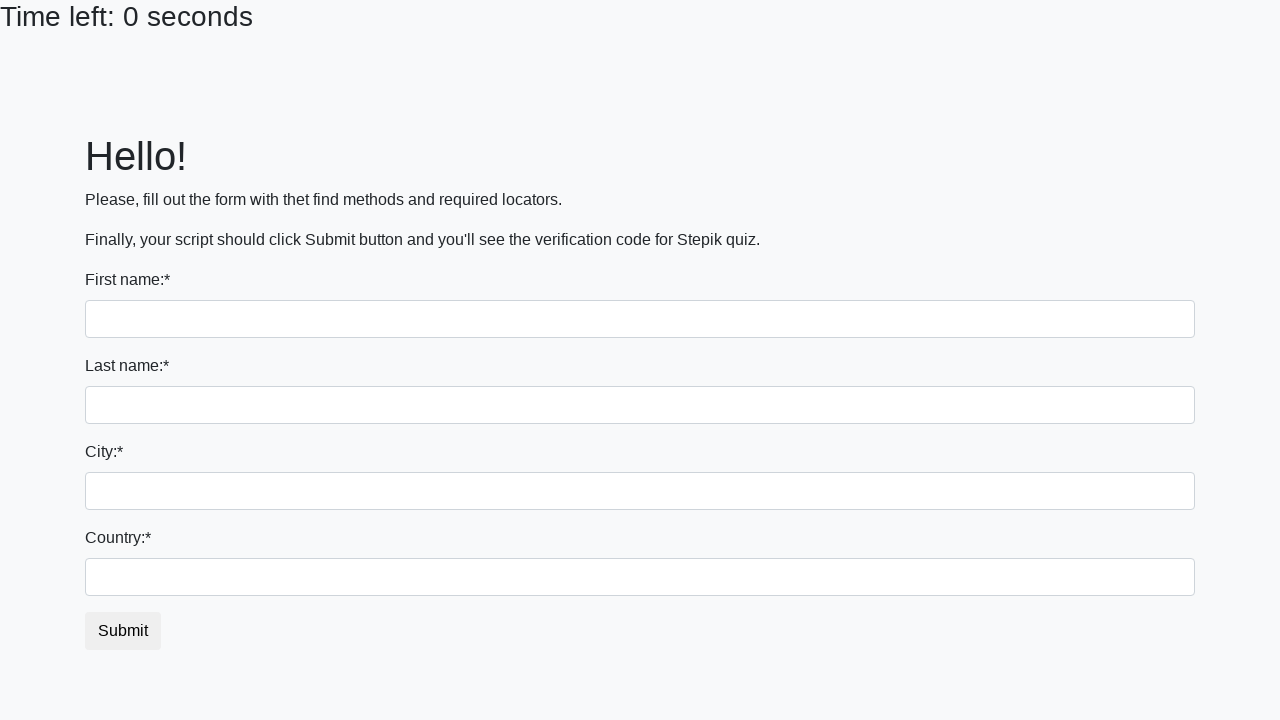